Tests double-click functionality by double-clicking a button and verifying the result text changes.

Starting URL: https://automationfc.github.io/basic-form/index.html

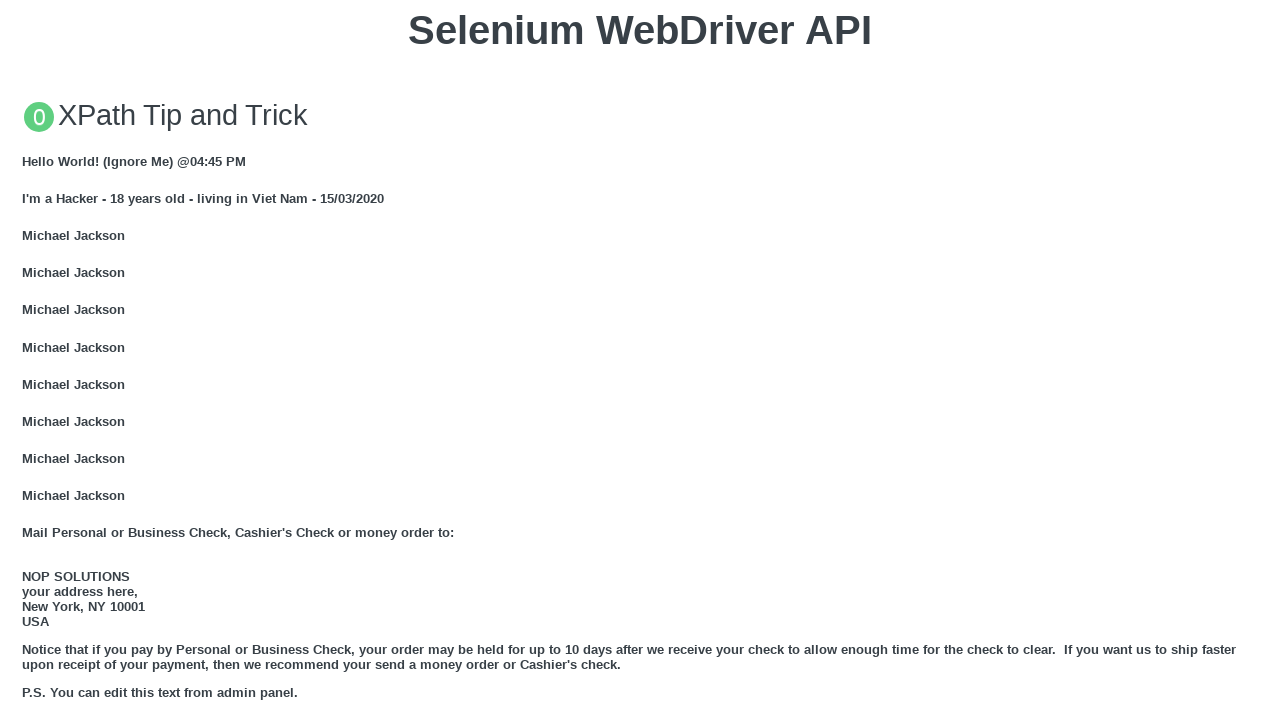

Double-clicked the 'Double click me' button at (640, 361) on xpath=//button[text()='Double click me']
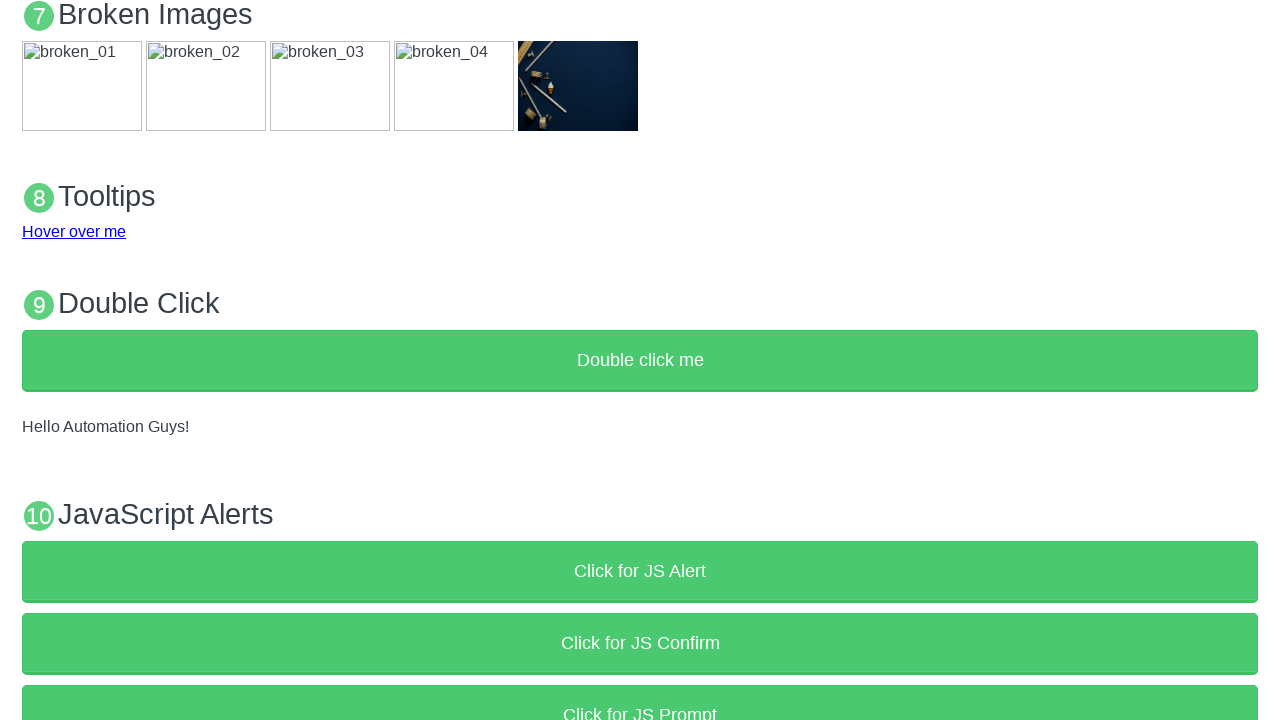

Retrieved result text from #demo element
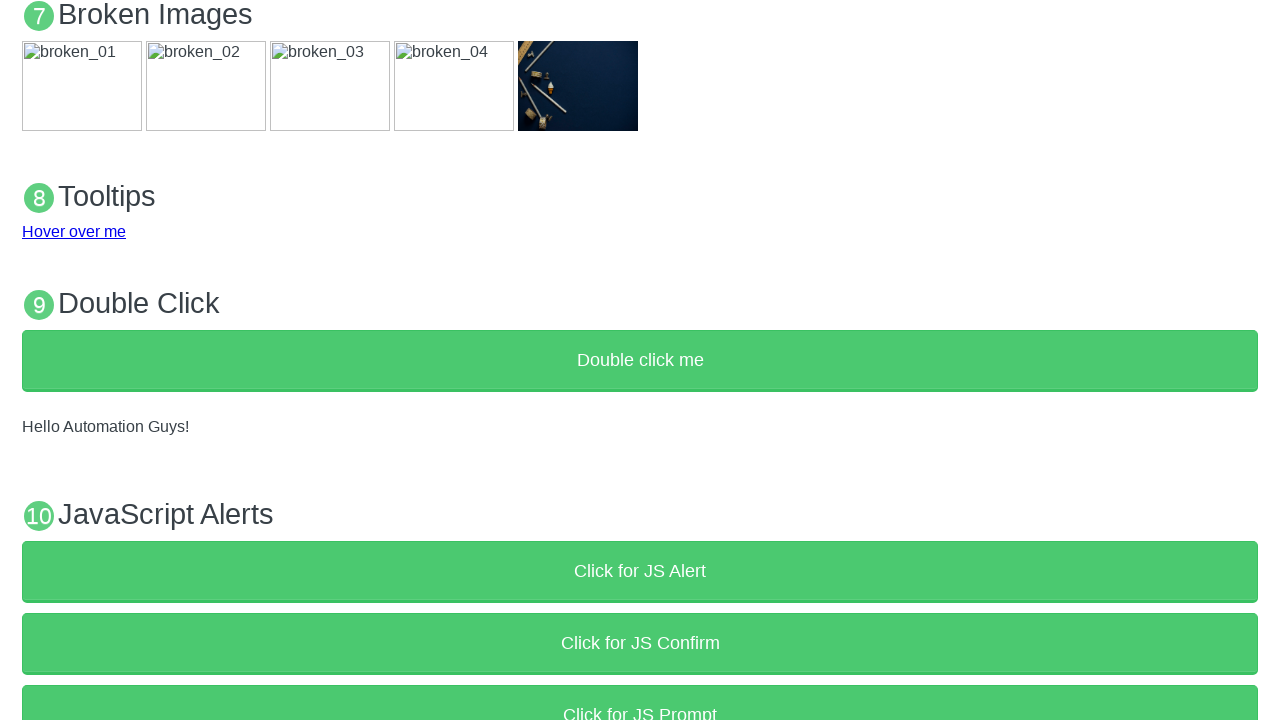

Verified result text equals 'Hello Automation Guys!'
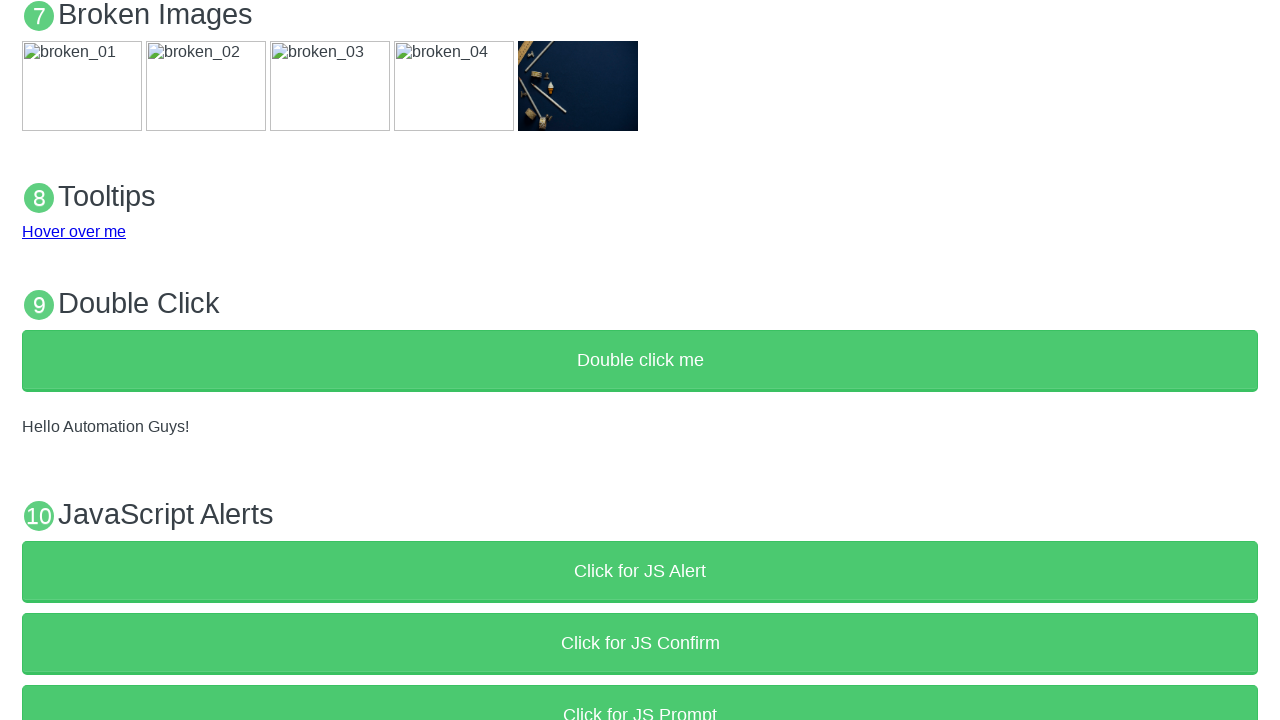

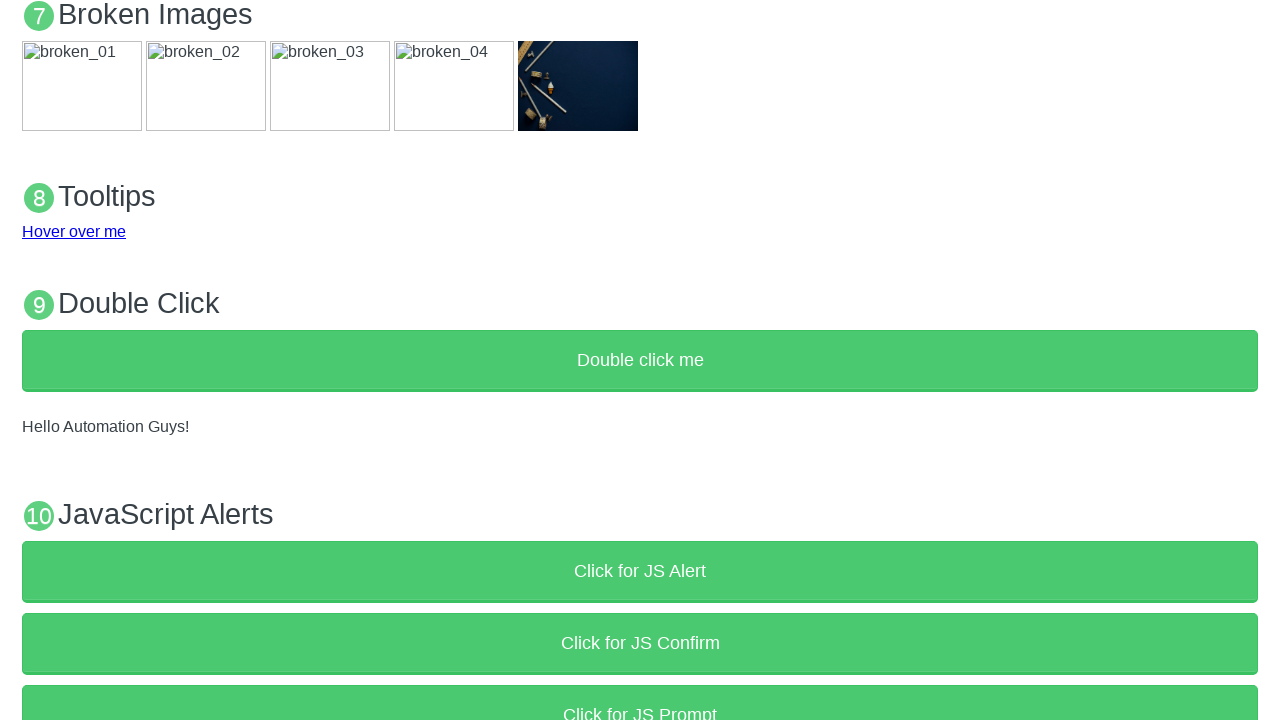